Tests handling a random popup on vnk.edu.vn by checking if it's displayed and closing it

Starting URL: https://vnk.edu.vn/

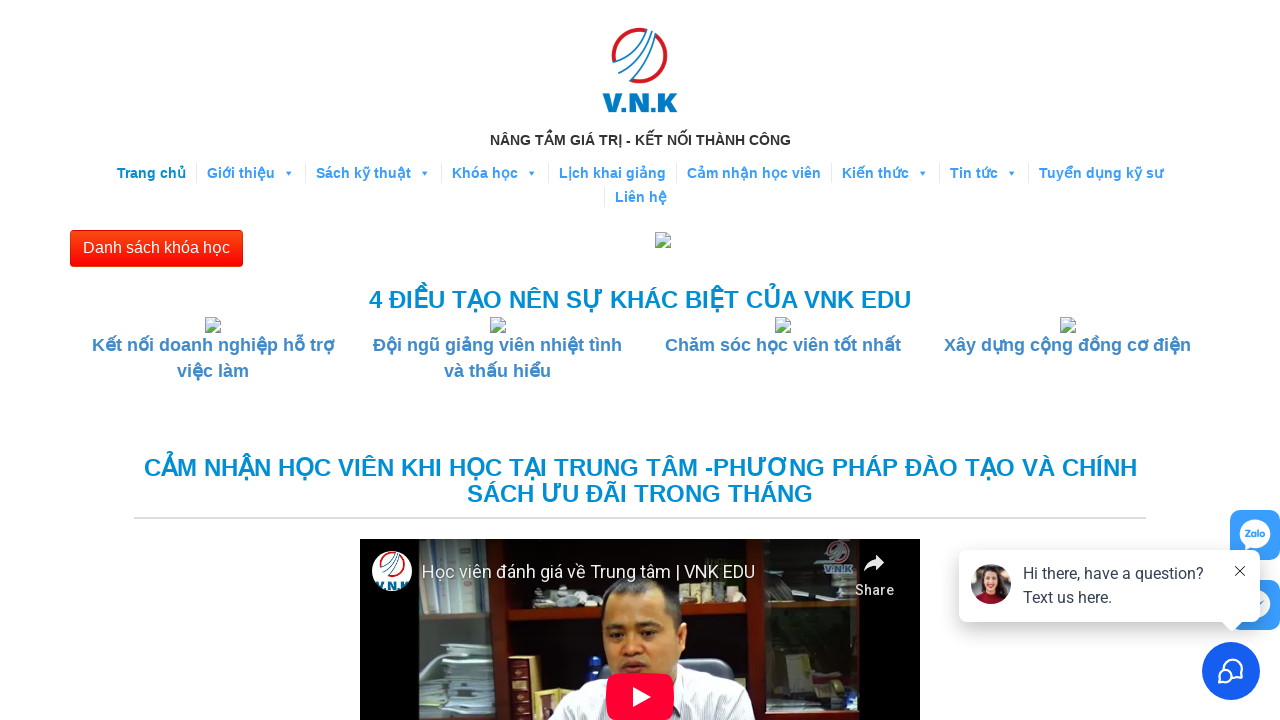

Located popup row element with class tcb-flex-row
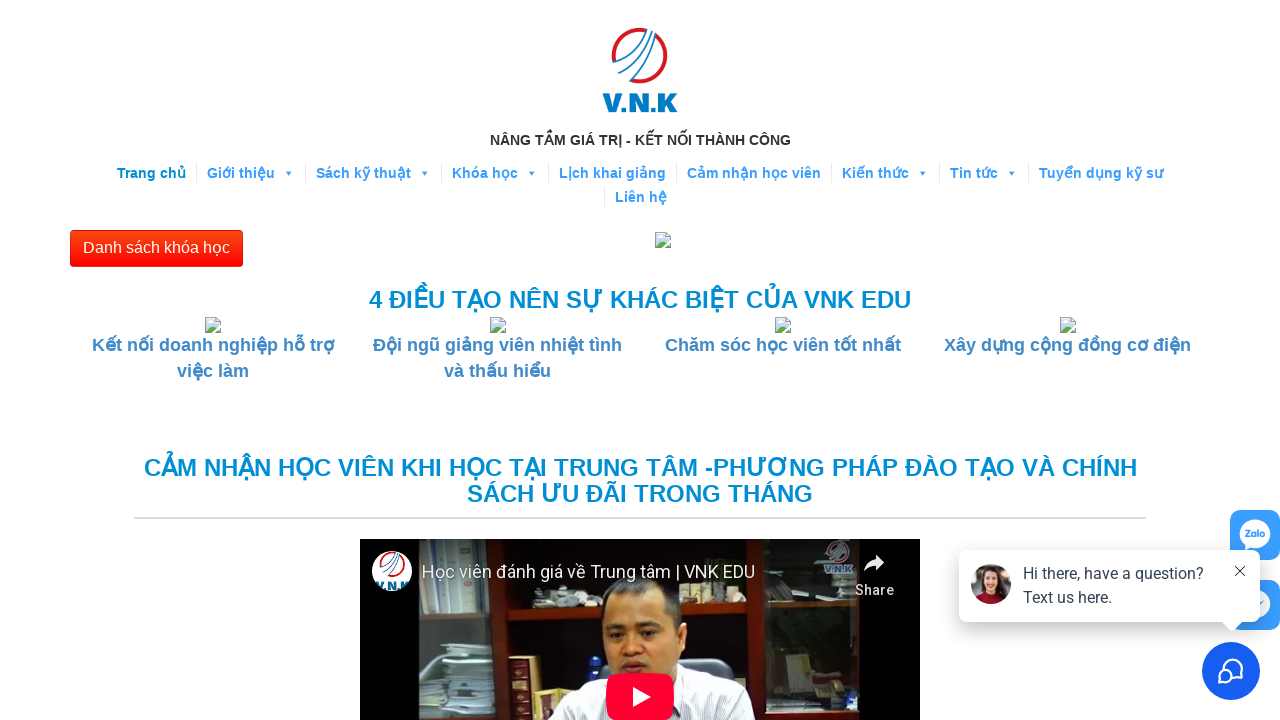

No popup detected on the page
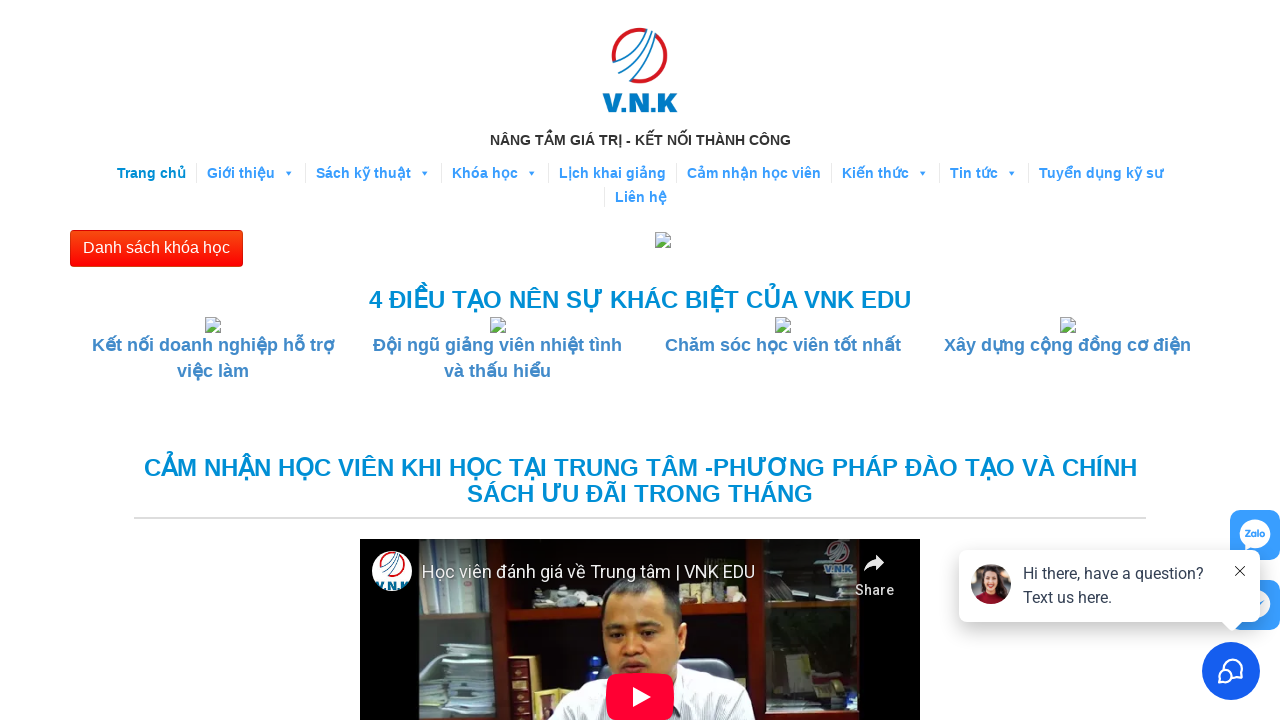

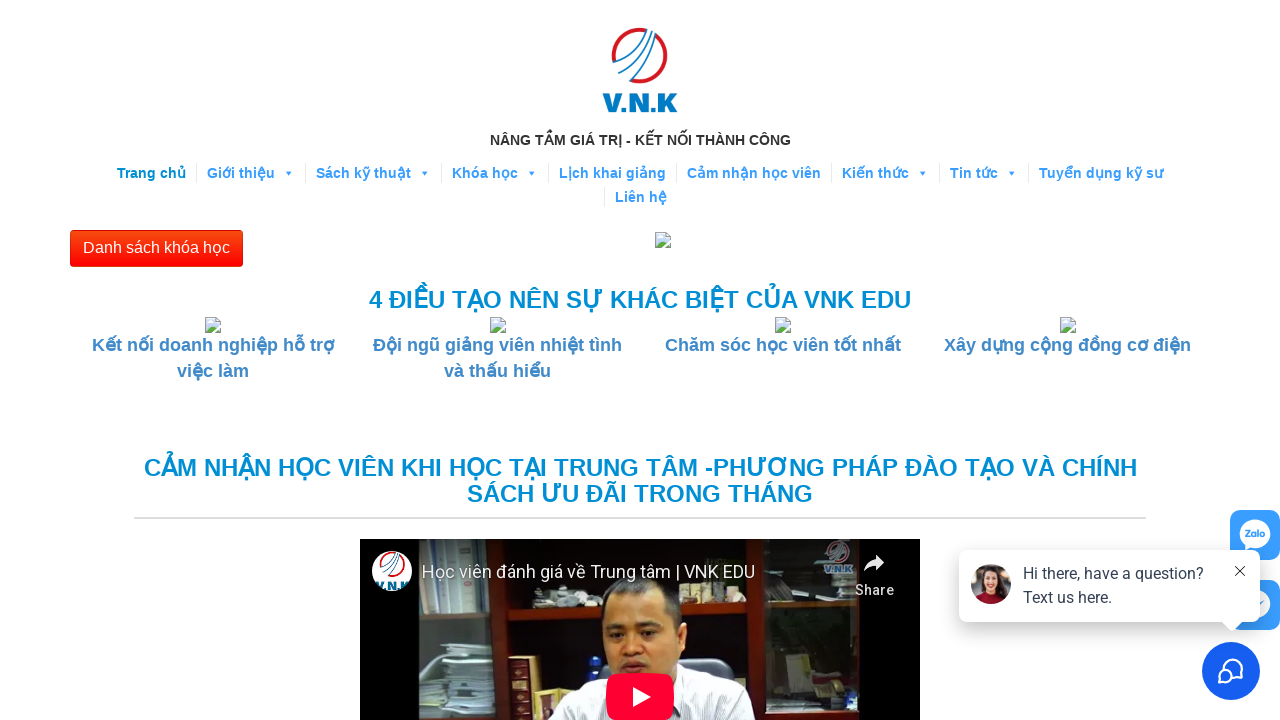